Tests jQuery UI selectable functionality by selecting multiple items from a list using click and hold actions

Starting URL: http://jqueryui.com/selectable/

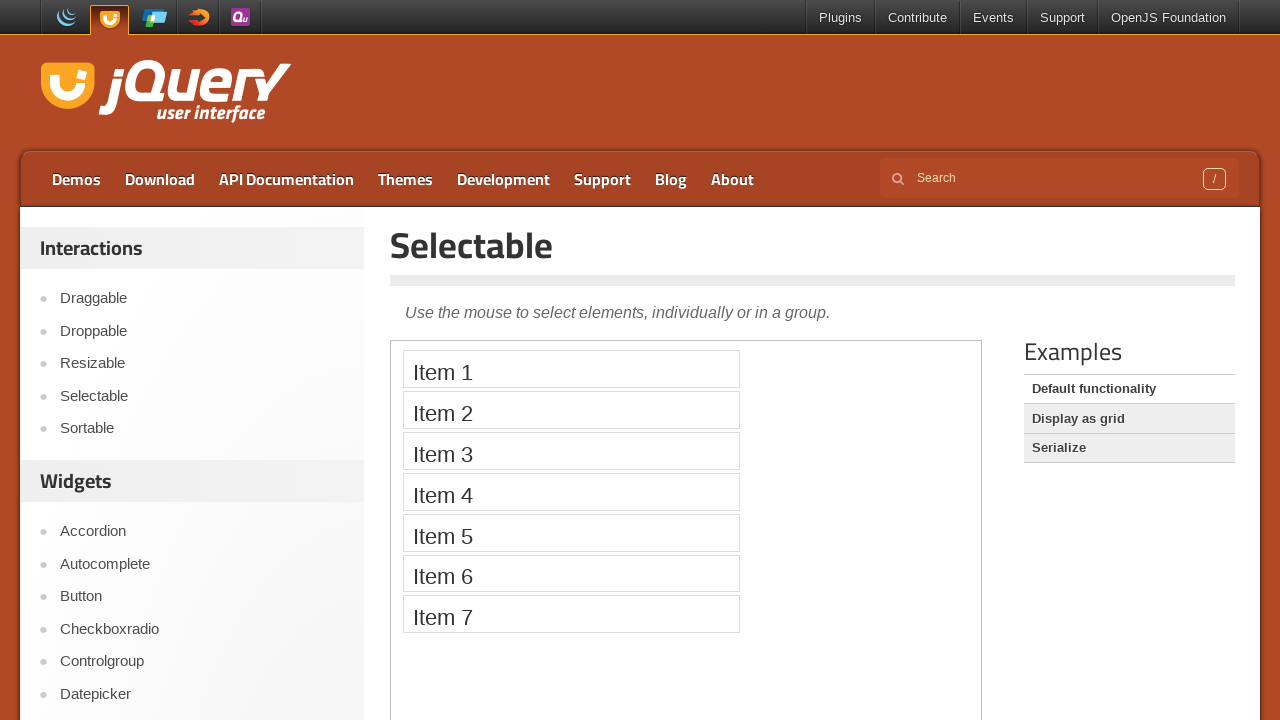

Located the demo frame containing selectable elements
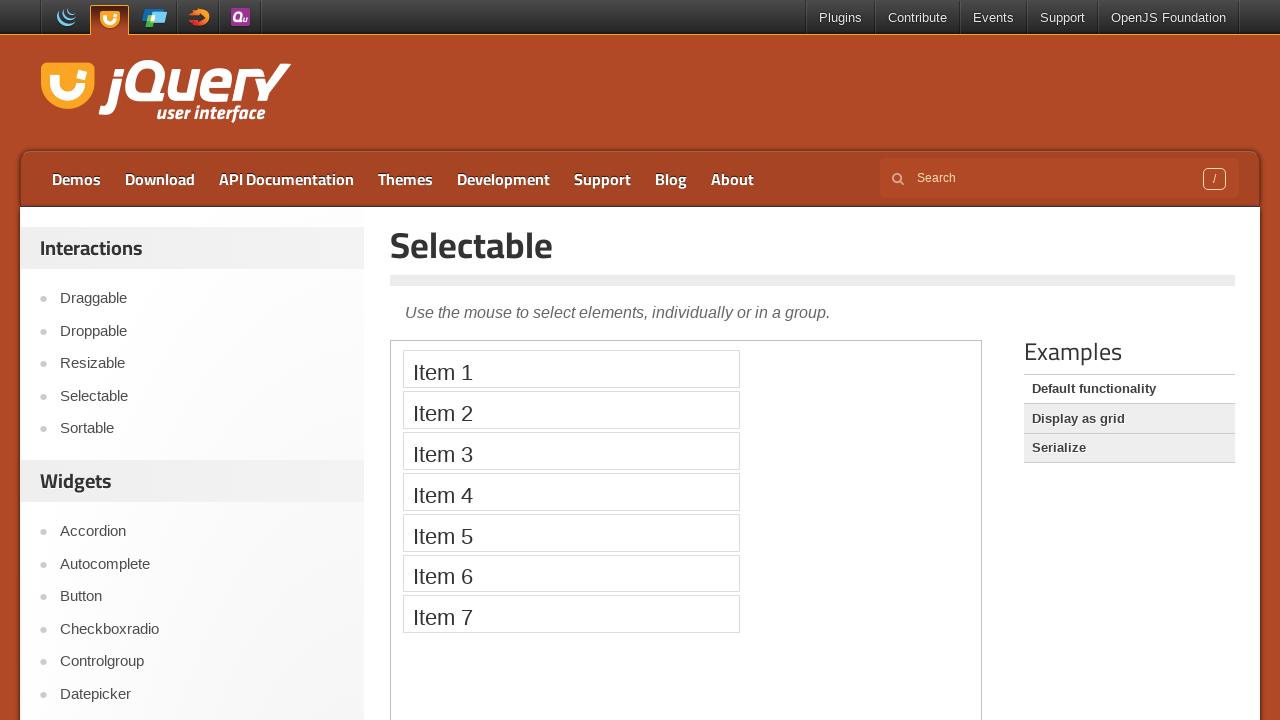

Located the first selectable item
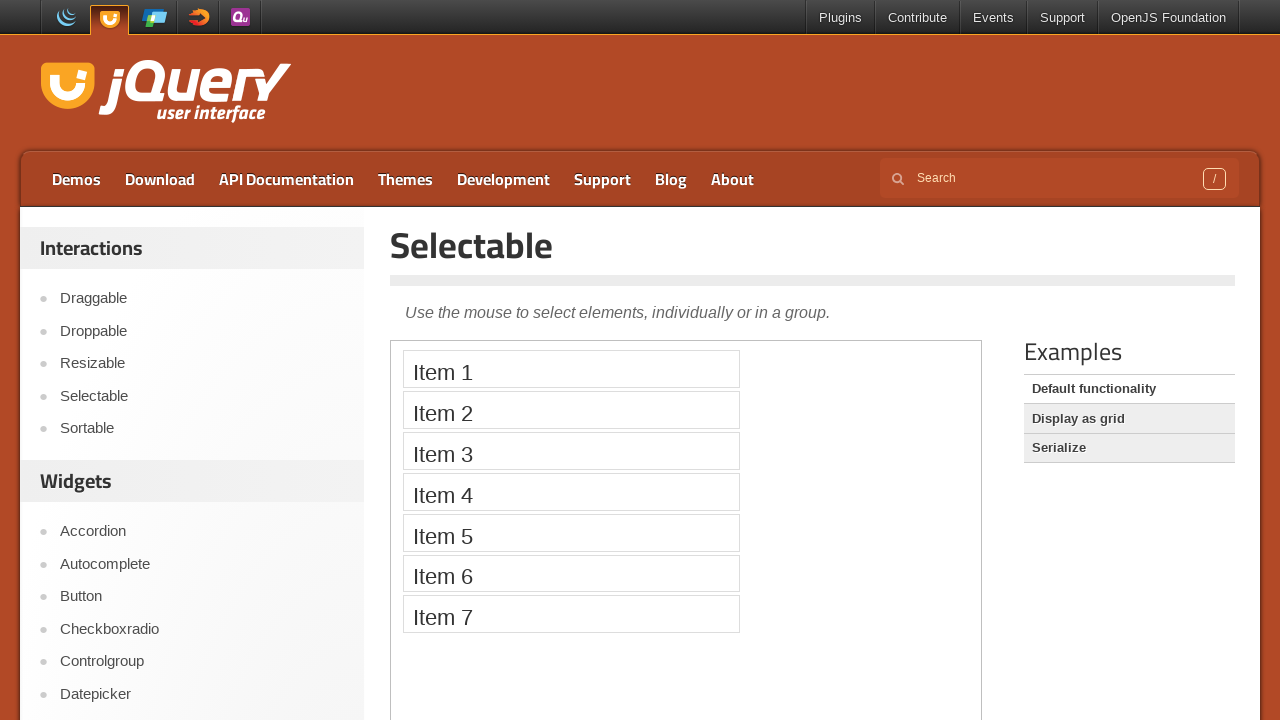

Located the fourth selectable item
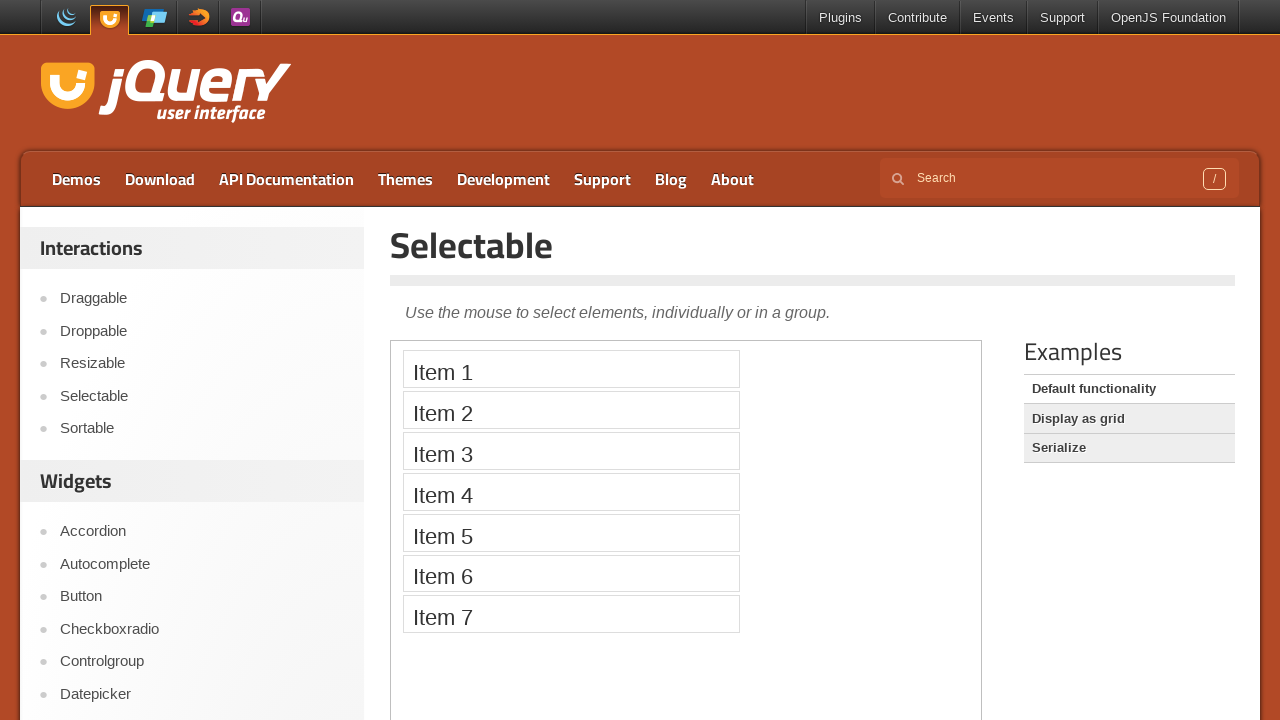

Clicked on the first selectable item at (571, 369) on .demo-frame >> internal:control=enter-frame >> #selectable > li:nth-child(1)
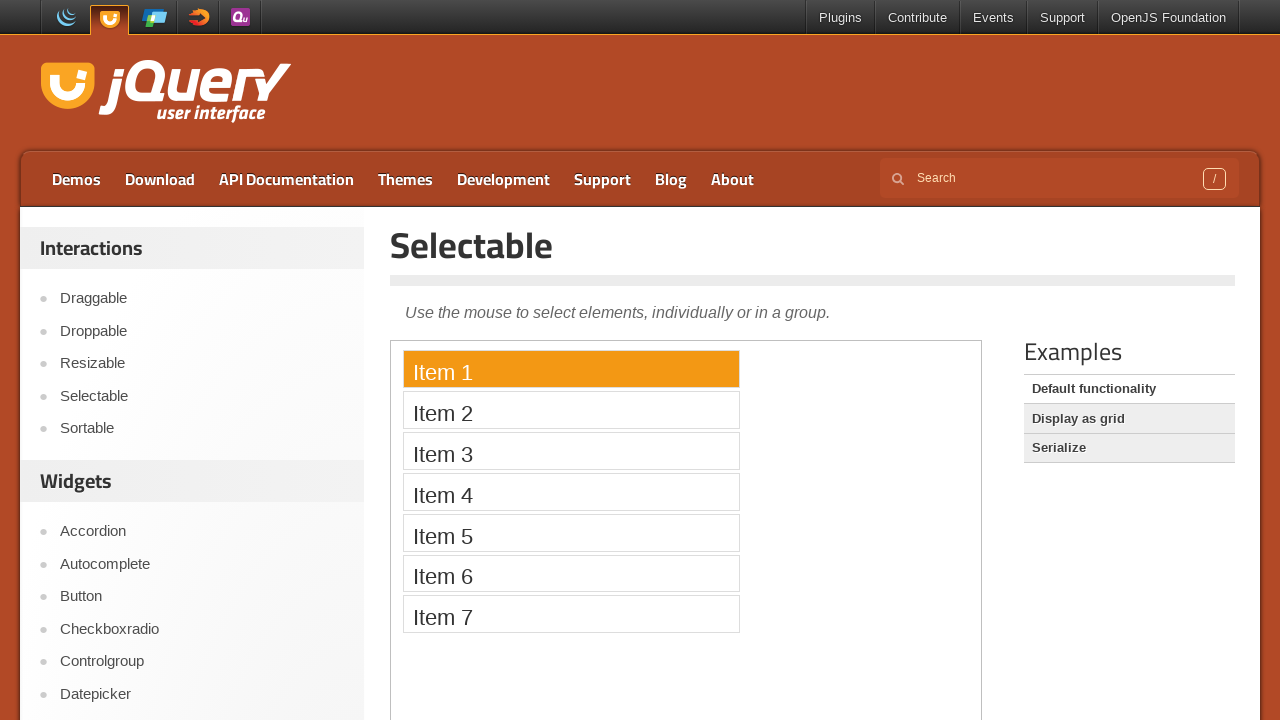

Pressed and held Shift key
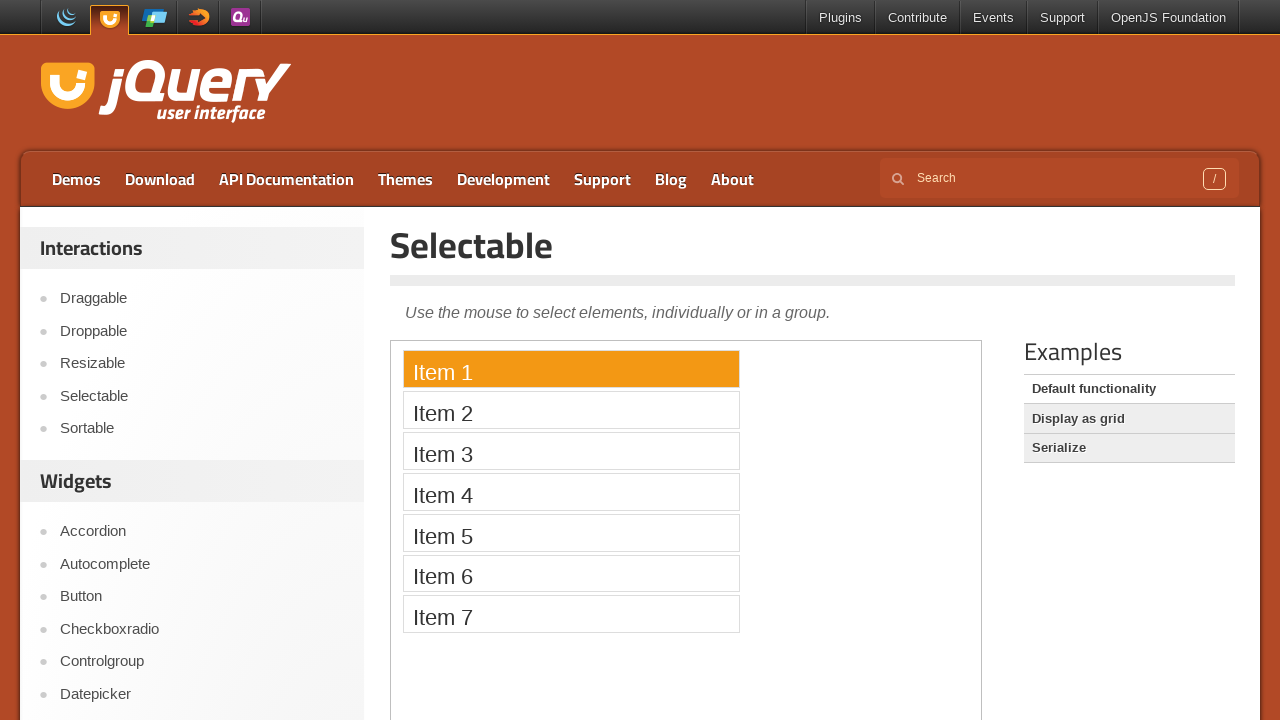

Clicked on the fourth item while holding Shift to select range at (571, 492) on .demo-frame >> internal:control=enter-frame >> #selectable > li:nth-child(4)
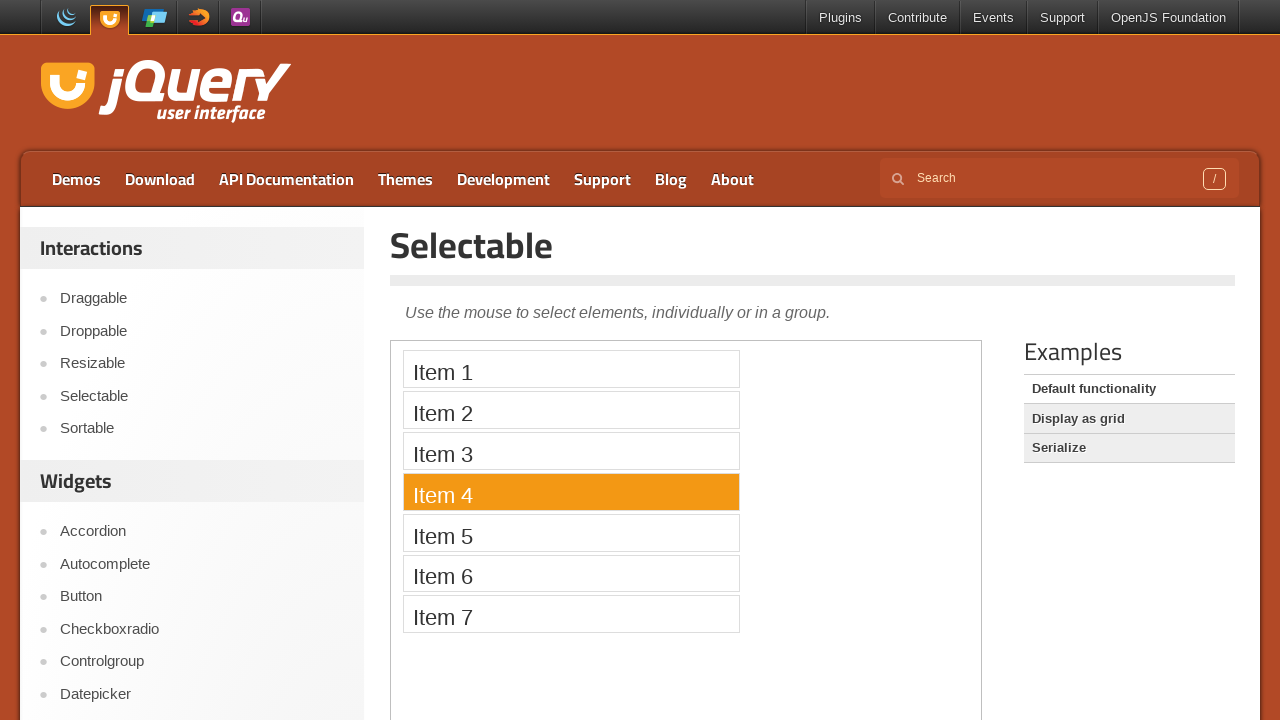

Released Shift key, completing multi-select of items 1-4
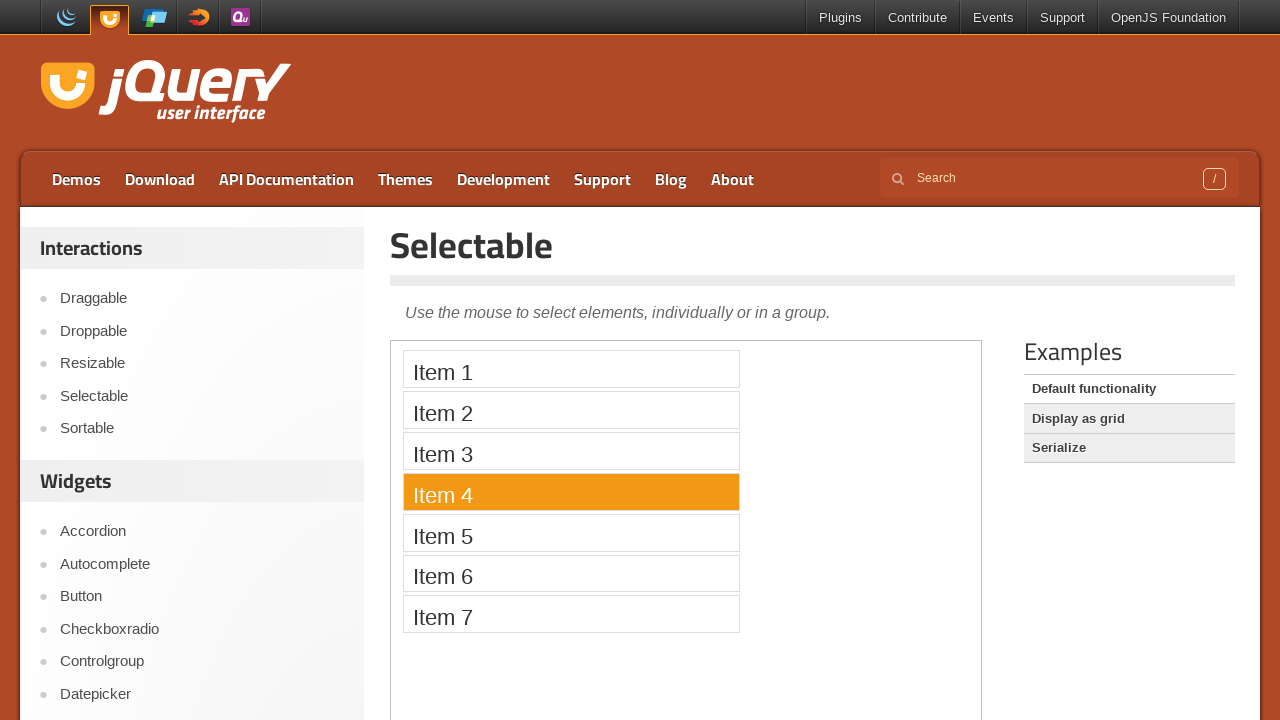

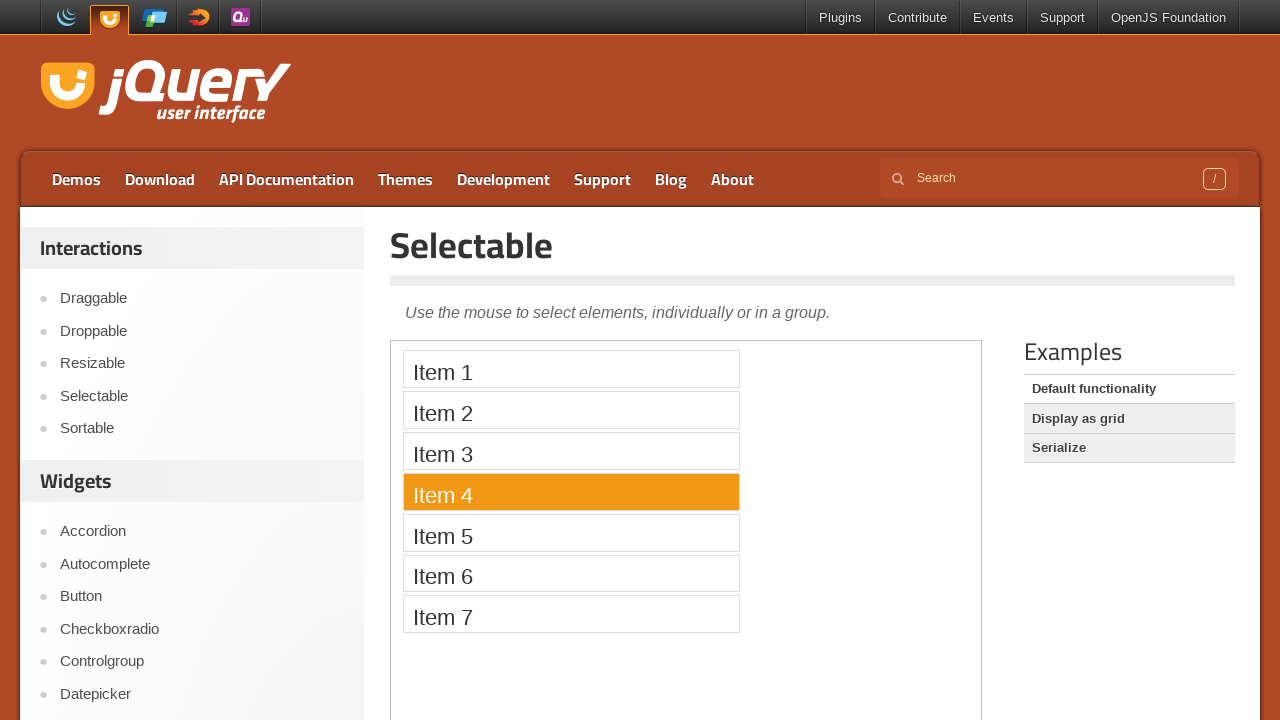